Tests form submission by filling name and email fields, submitting the form, and verifying the submitted values appear in a message box

Starting URL: https://otus.home.kartushin.su/training.html

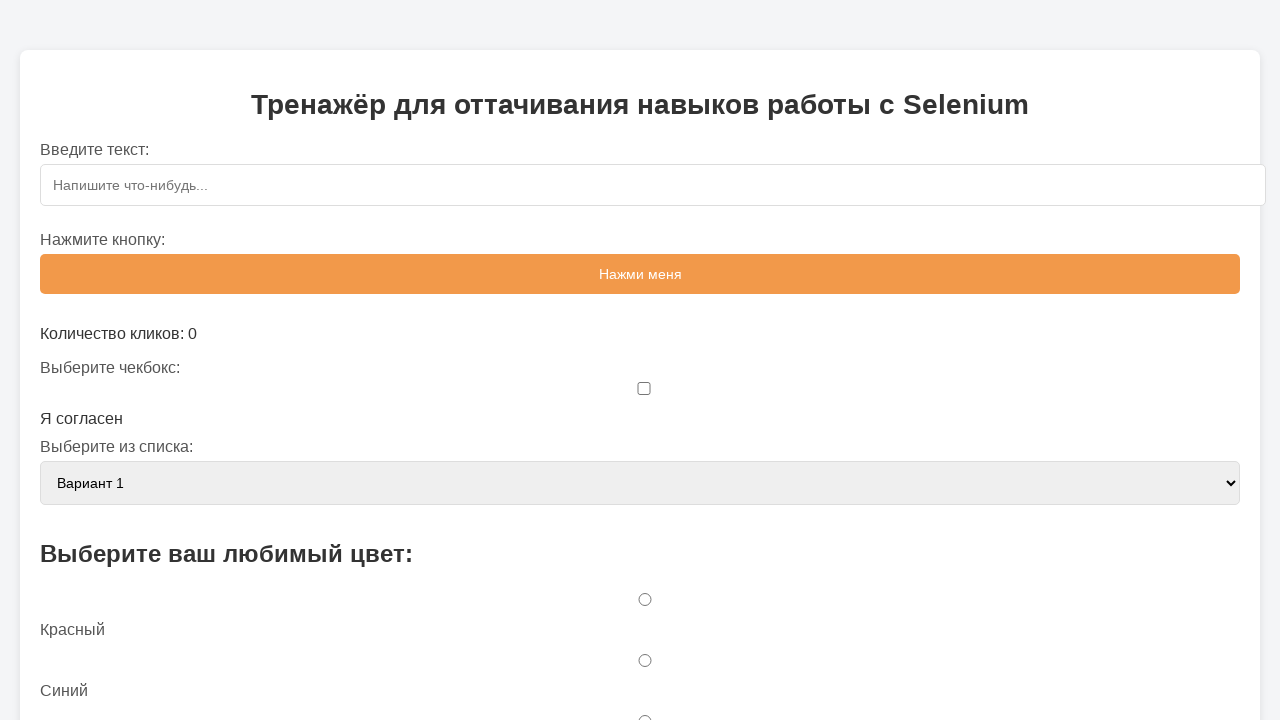

Filled name field with 'MyTestName' on #name
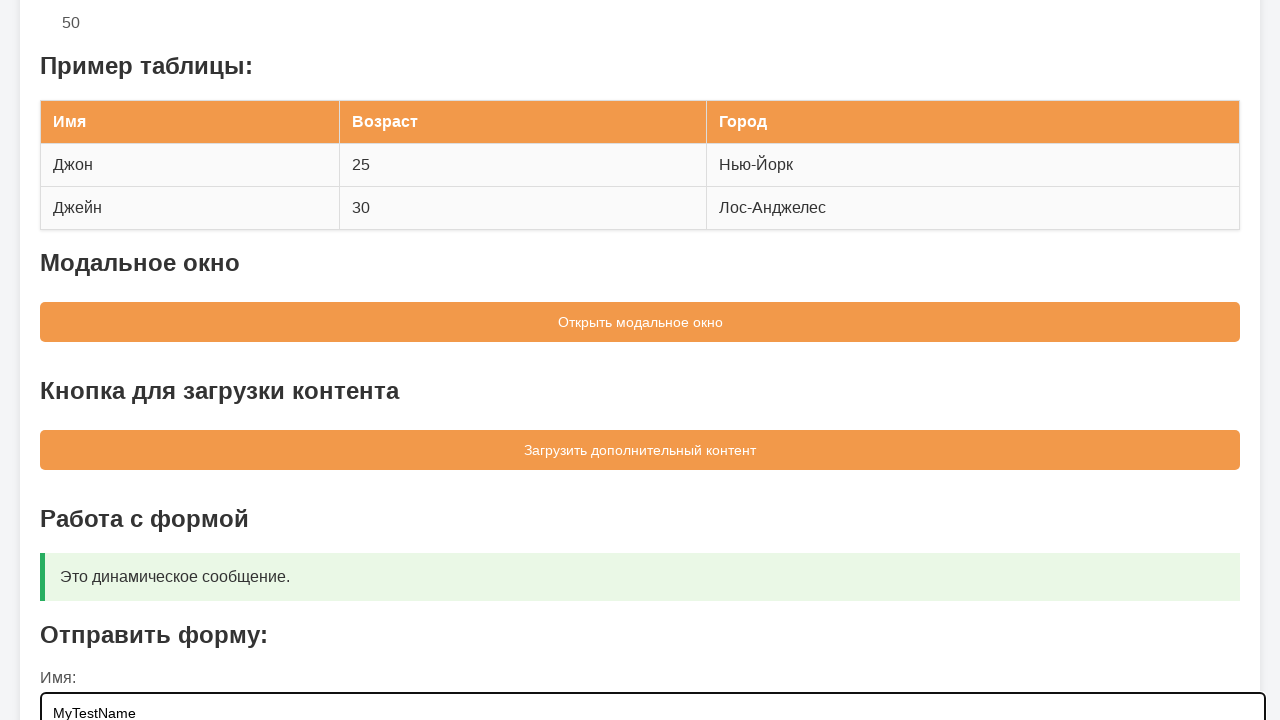

Filled email field with 'my@test.email' on #email
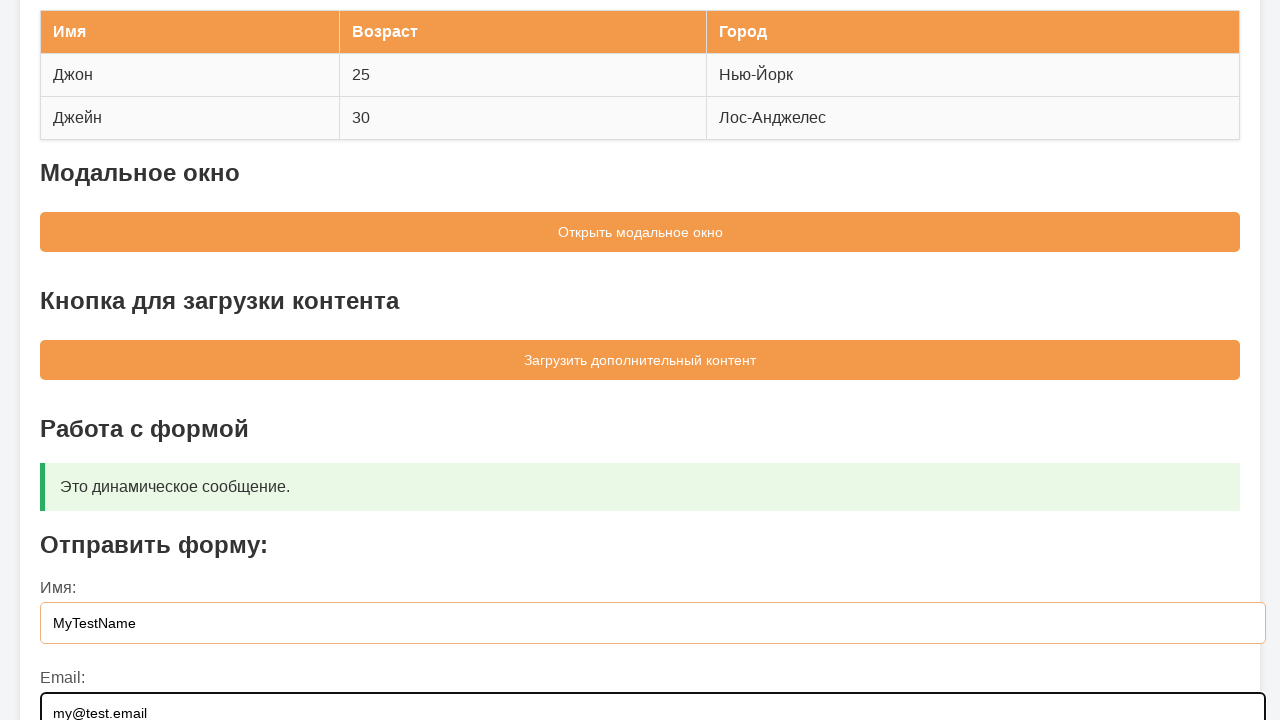

Submitted form by pressing Enter on #sampleForm
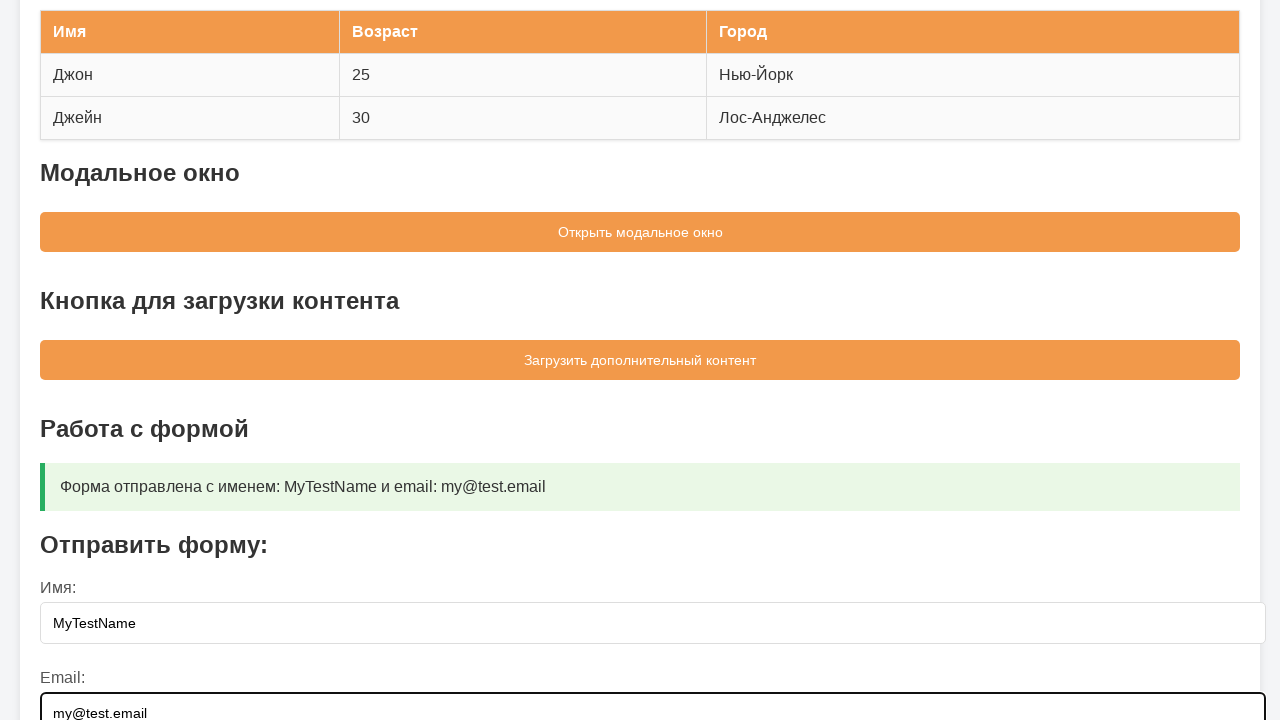

Retrieved message box text content
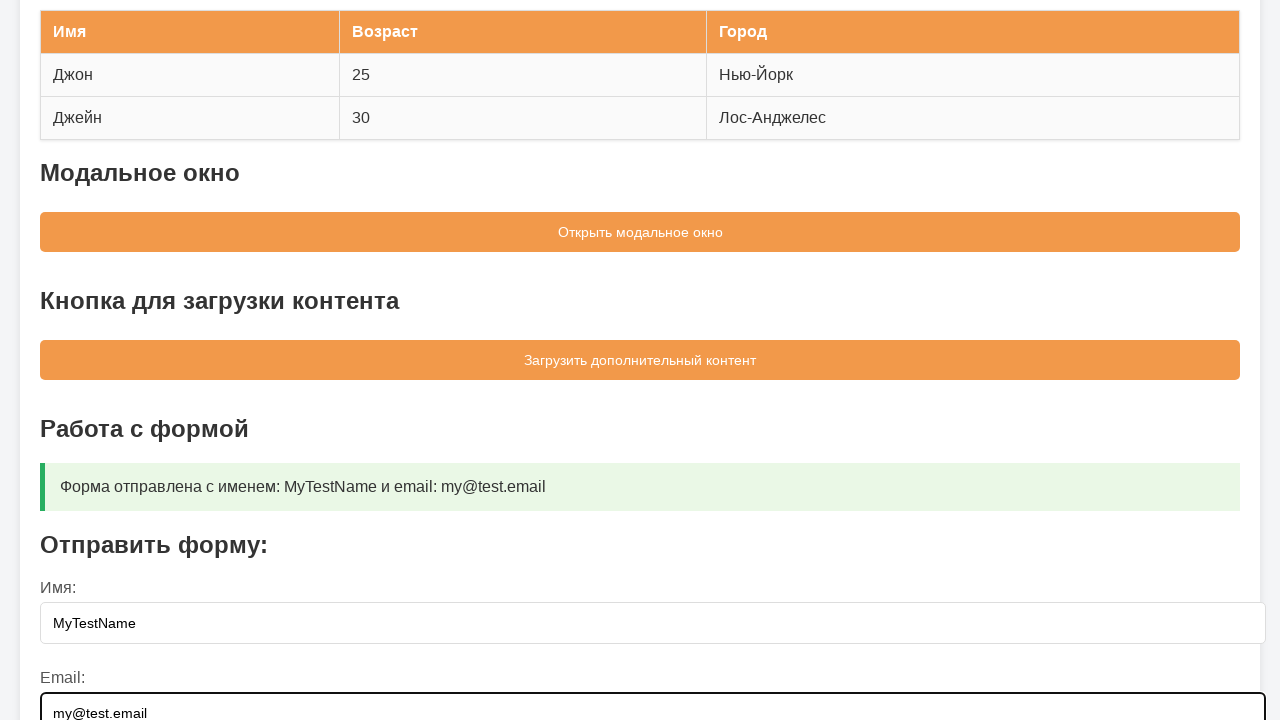

Verified message box contains both 'MyTestName' and 'my@test.email'
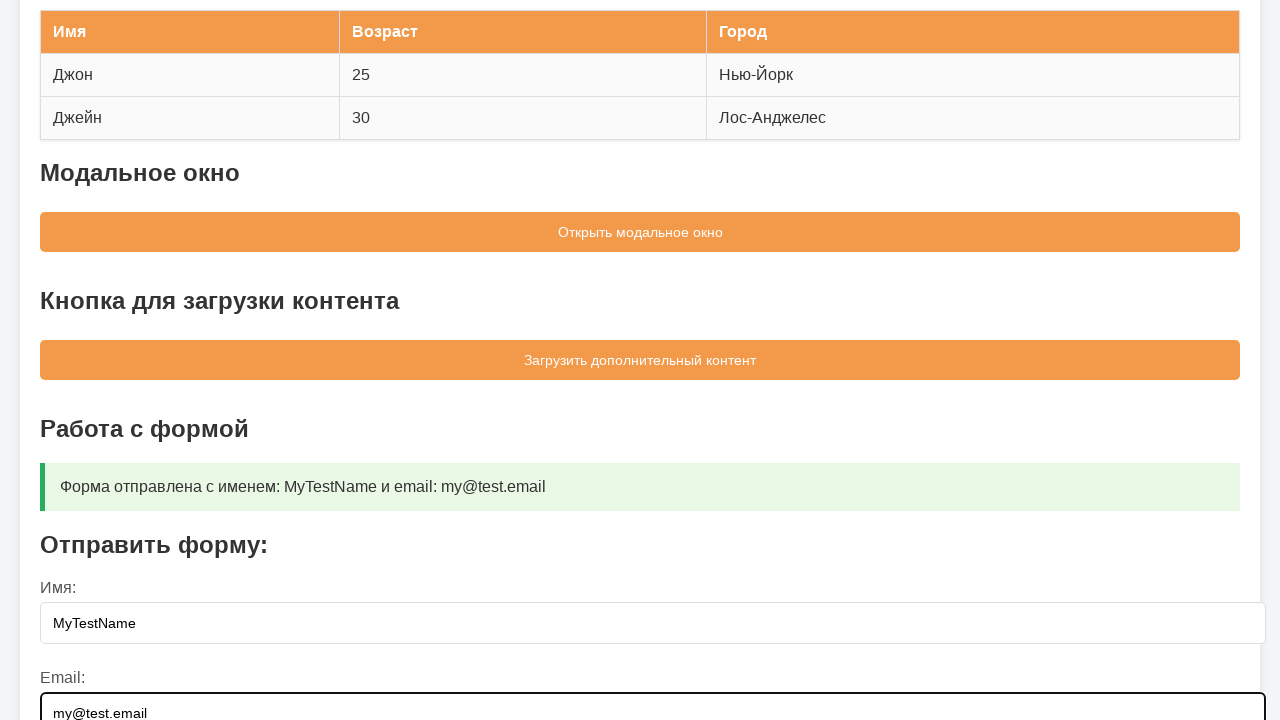

Filled name field with new value '2MyTestName' on #name
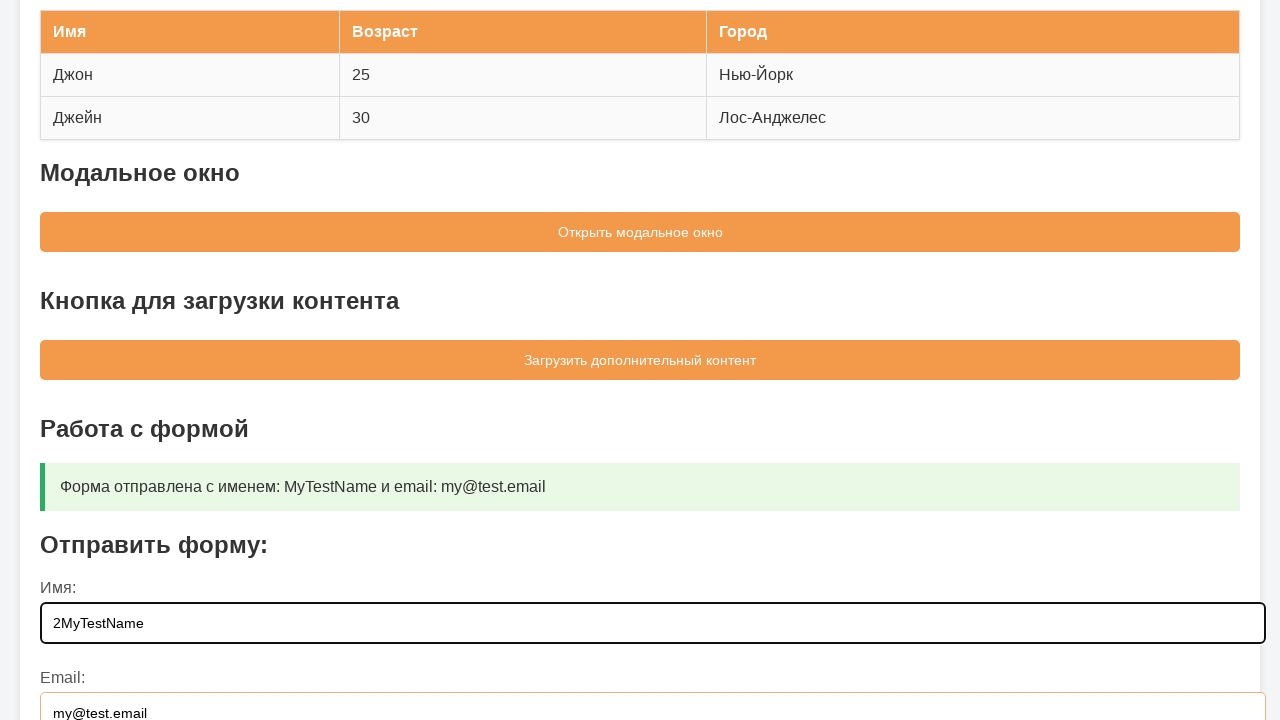

Filled email field with new value '2my@test.email' on #email
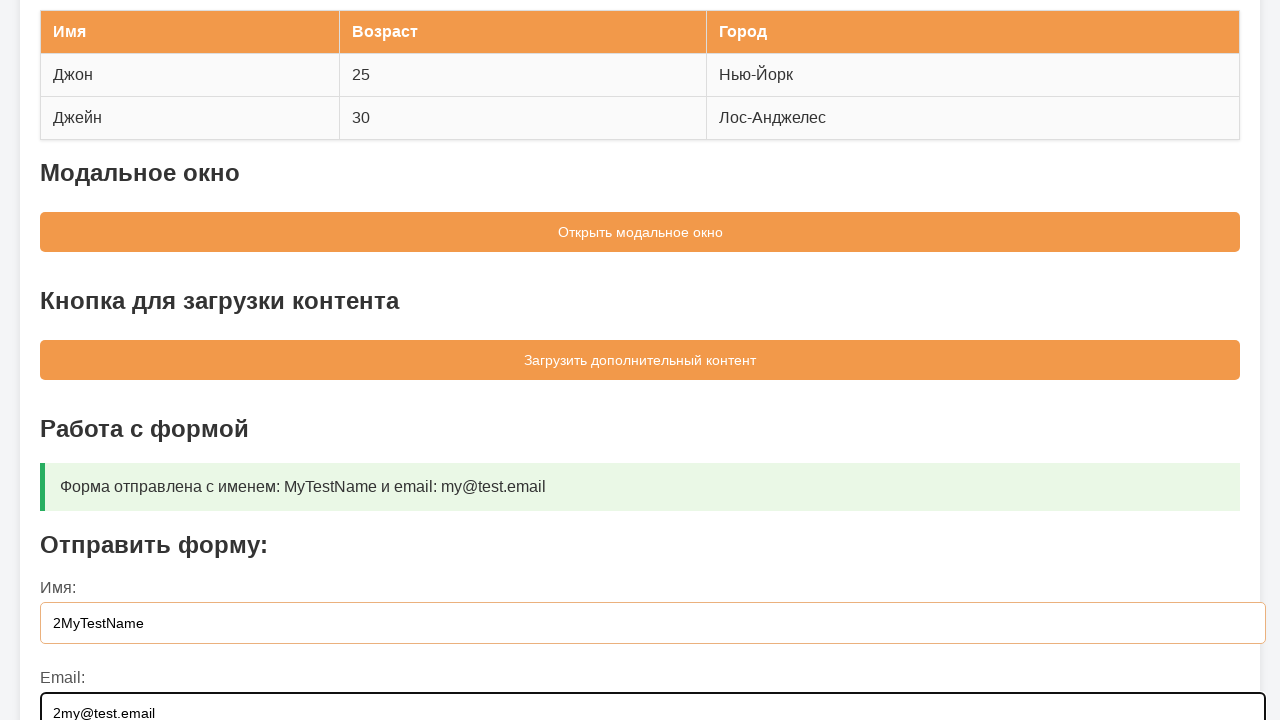

Clicked toggle button to hide message box at (640, 617) on #toggleMessage
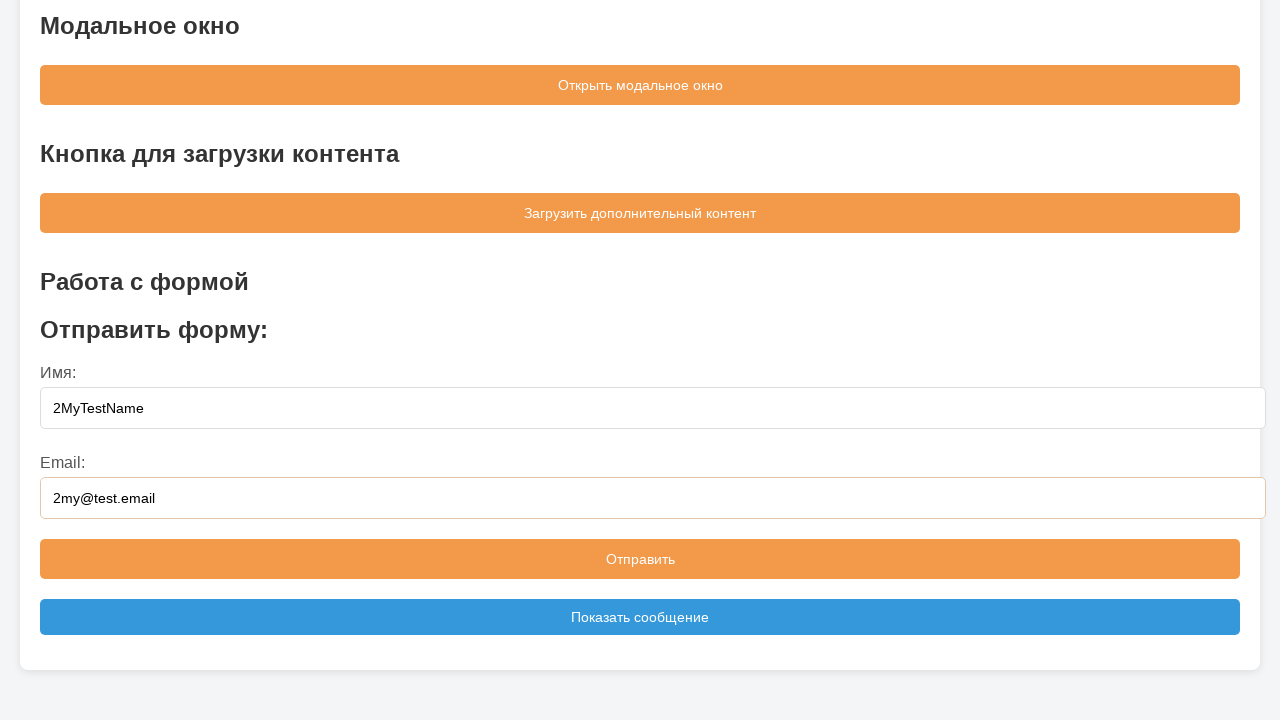

Submitted form again by pressing Enter on #sampleForm
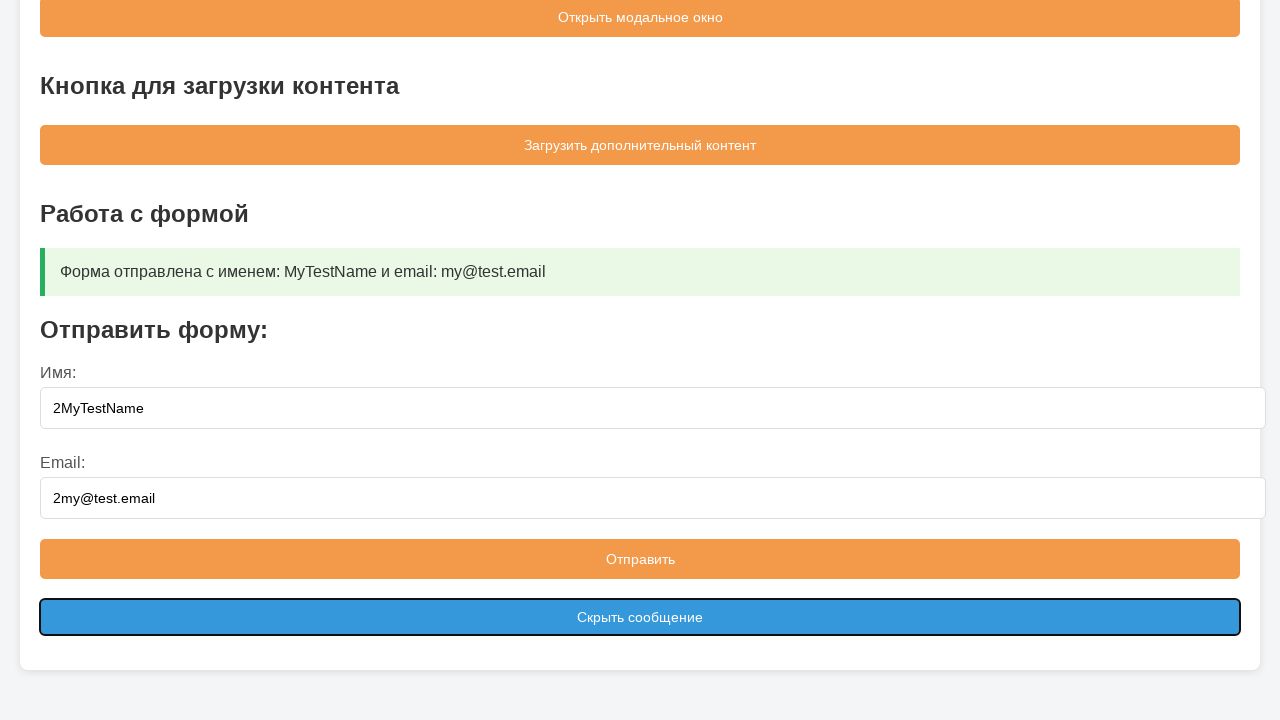

Retrieved message box text content while hidden
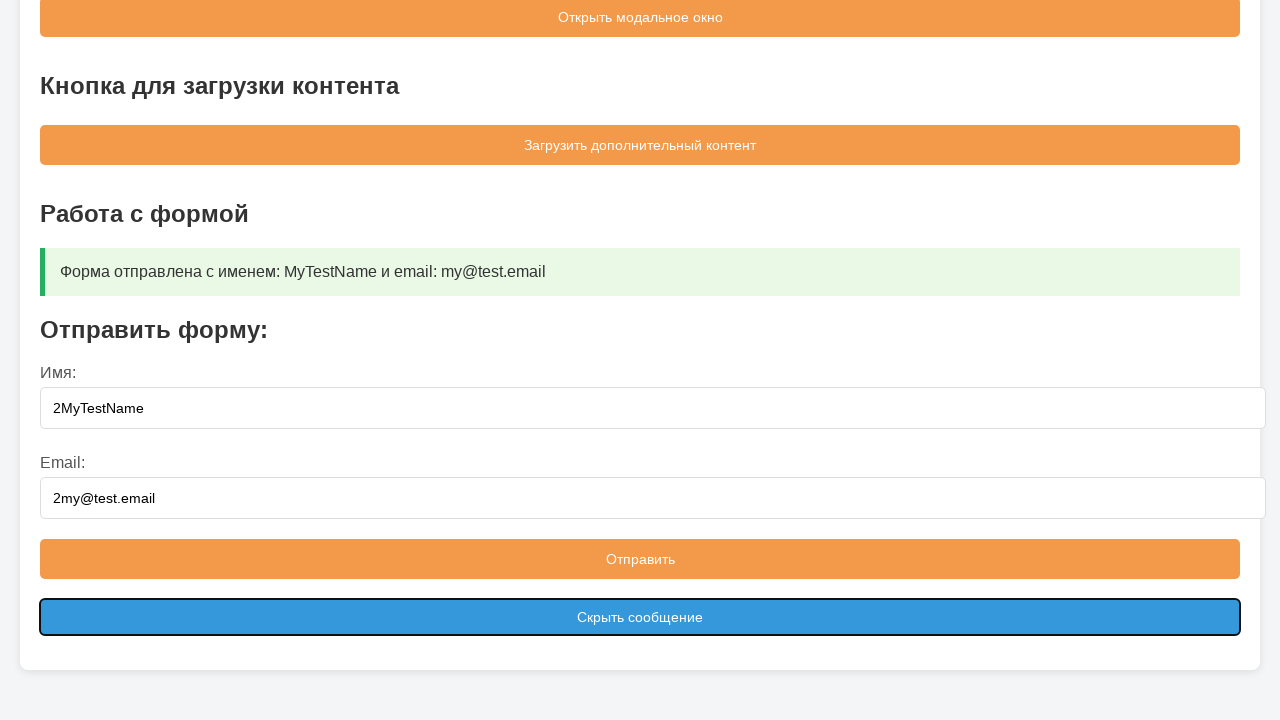

Verified hidden message box does not contain new values '2MyTestName' or '2my@test.email'
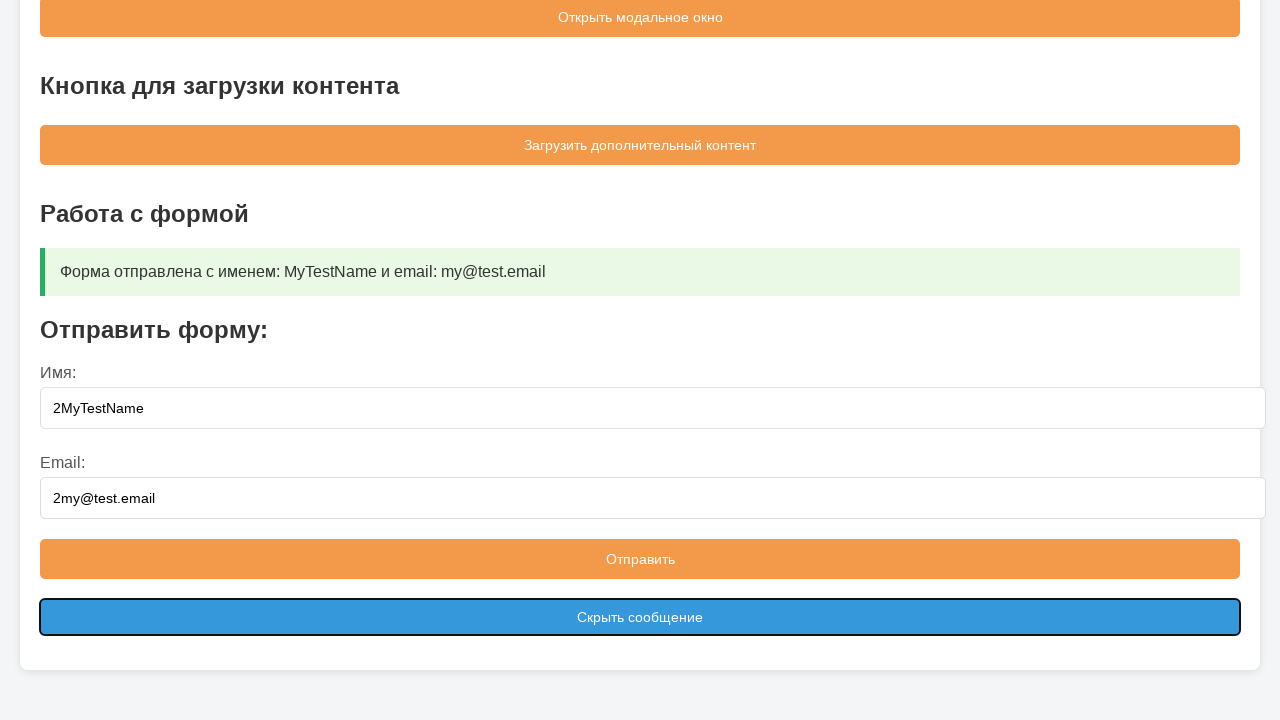

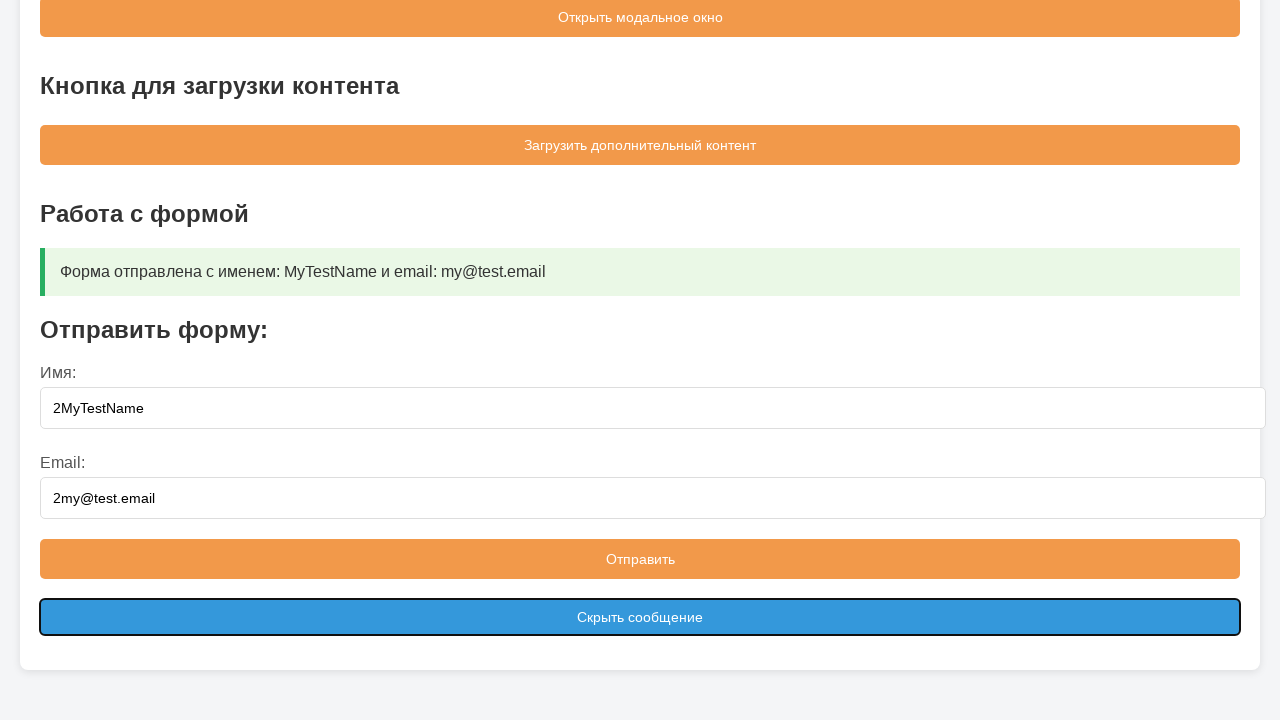